Tests JavaScript alert handling on LeafGround website including accepting alerts, dismissing alerts, and entering text in prompt dialogs

Starting URL: https://www.leafground.com/alert.xhtml

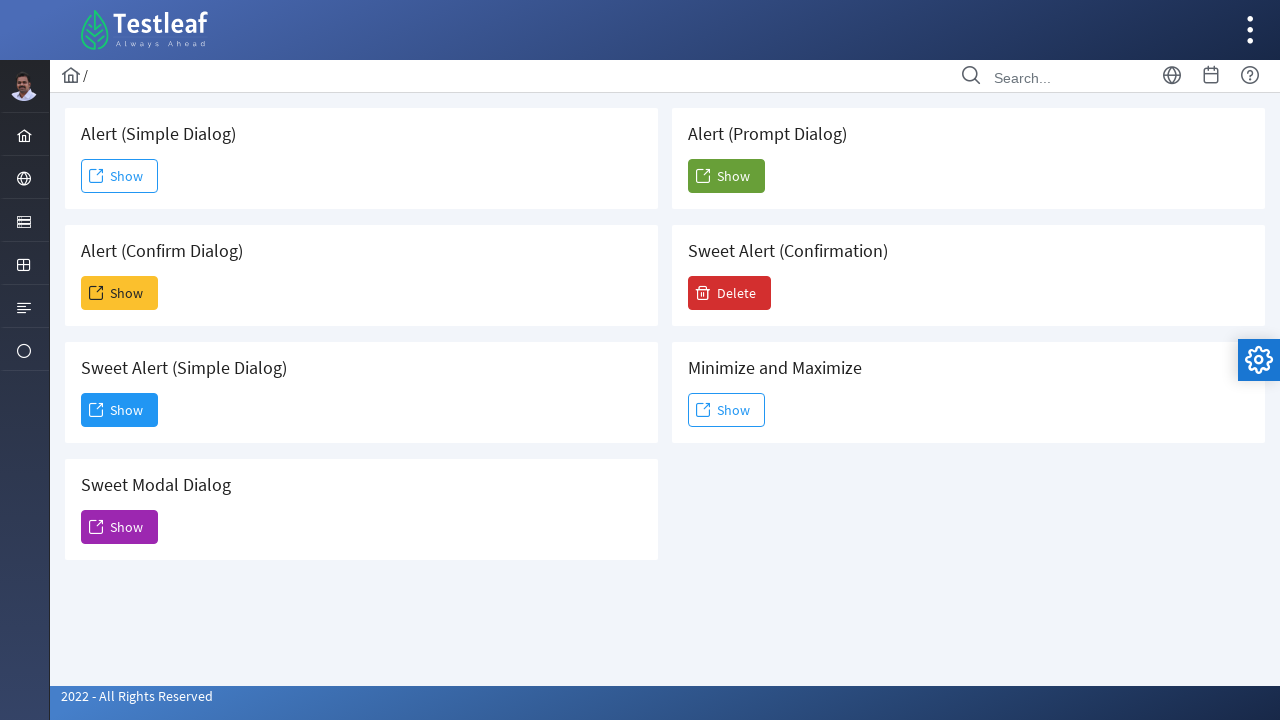

Clicked the success message alert button at (120, 176) on #j_idt88\:j_idt91
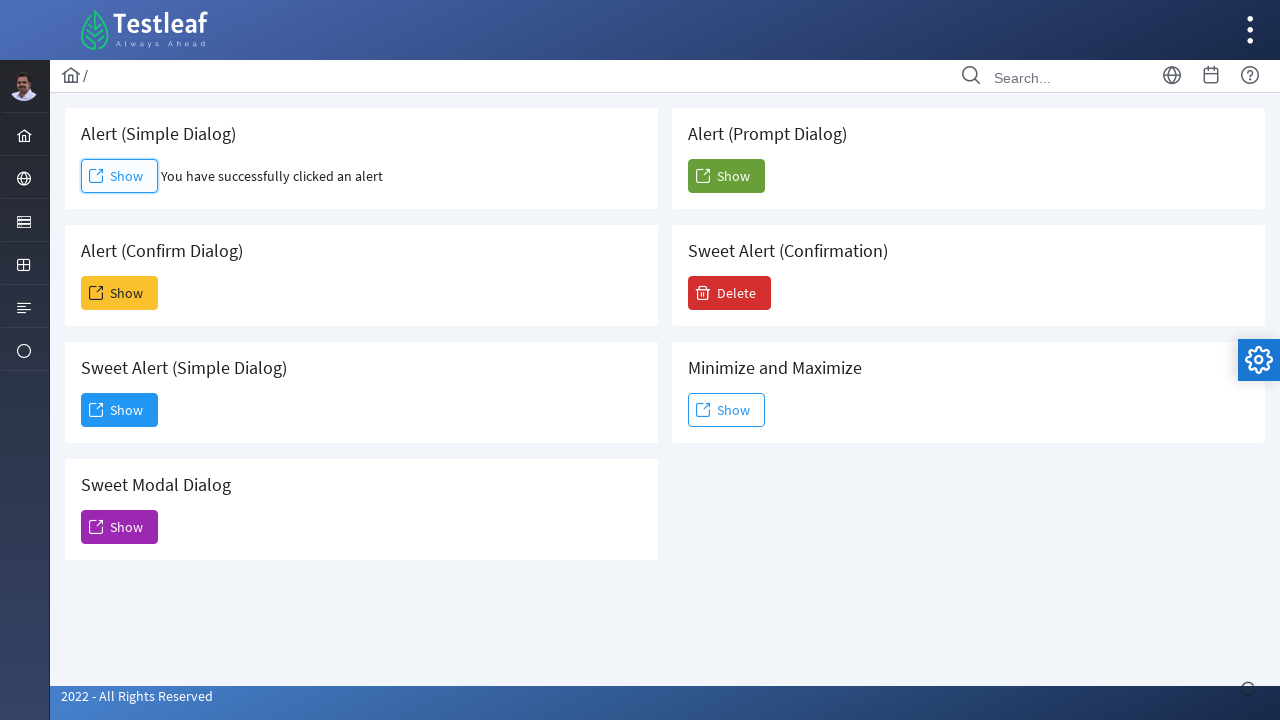

Set up dialog handler to accept alerts
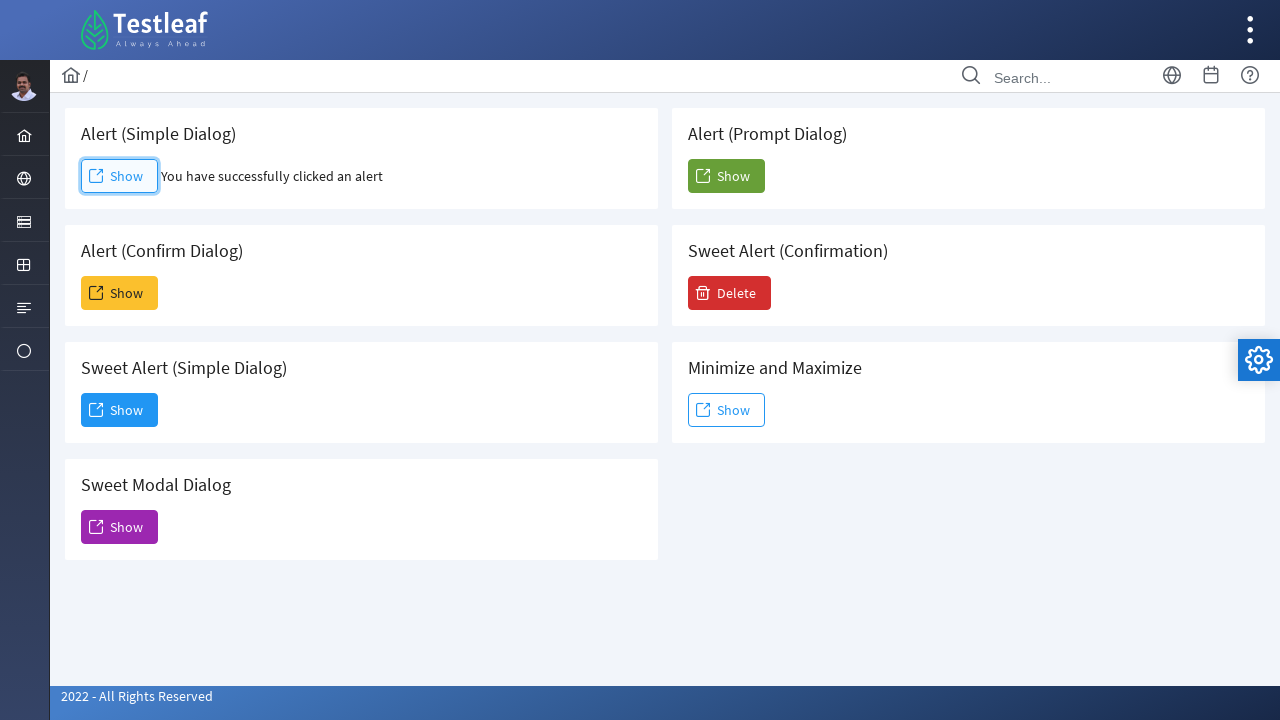

Waited 500ms for alert to process
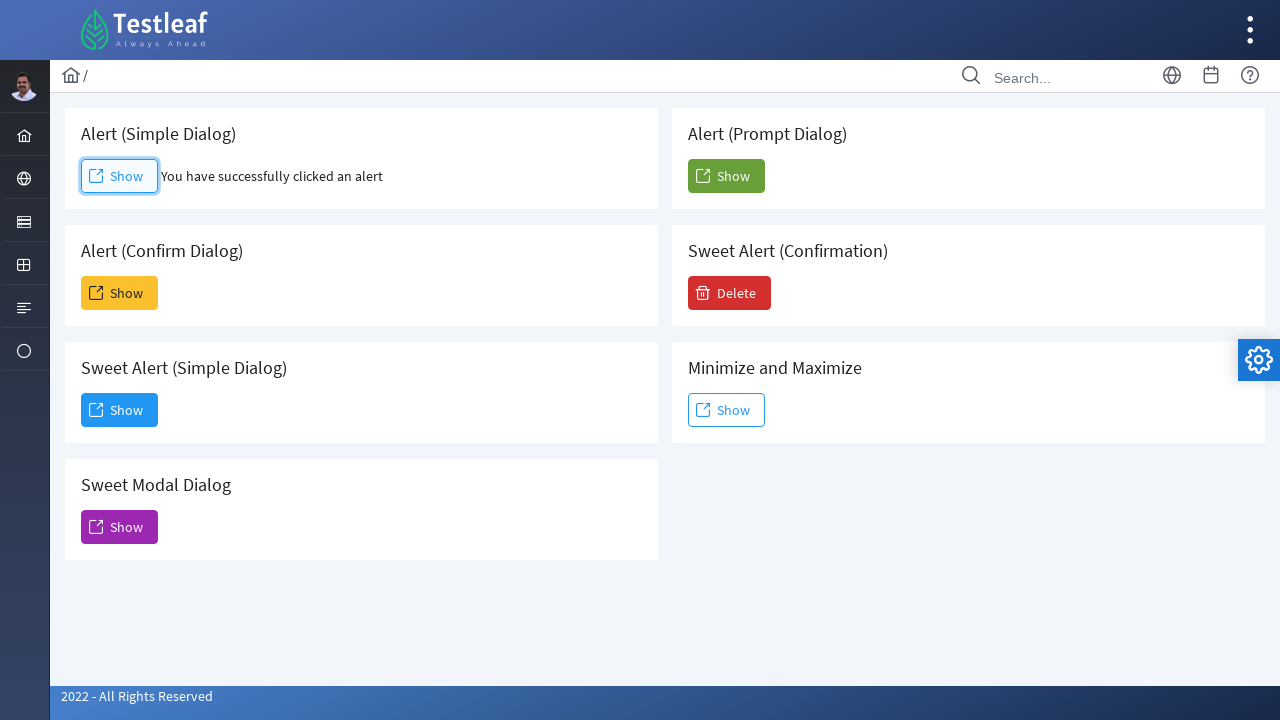

Clicked the automatic call alert button at (120, 293) on #j_idt88\:j_idt93
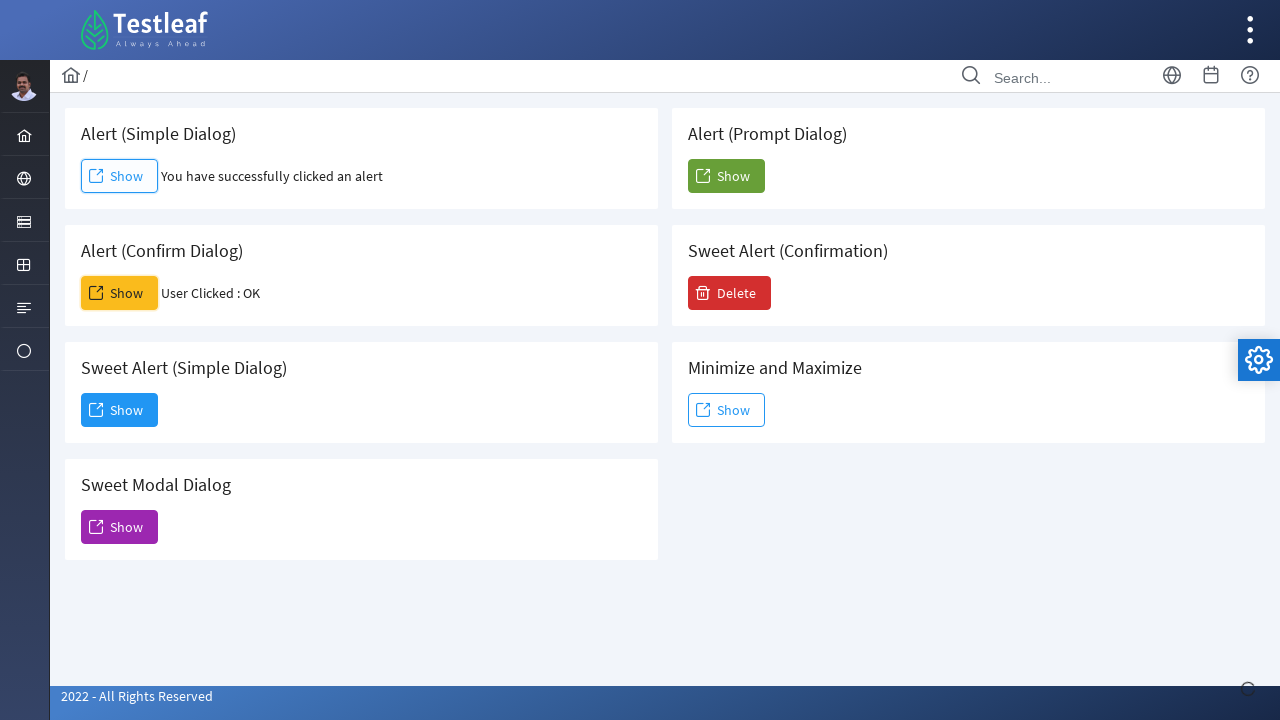

Waited 3000ms for automatic alert to appear and be handled
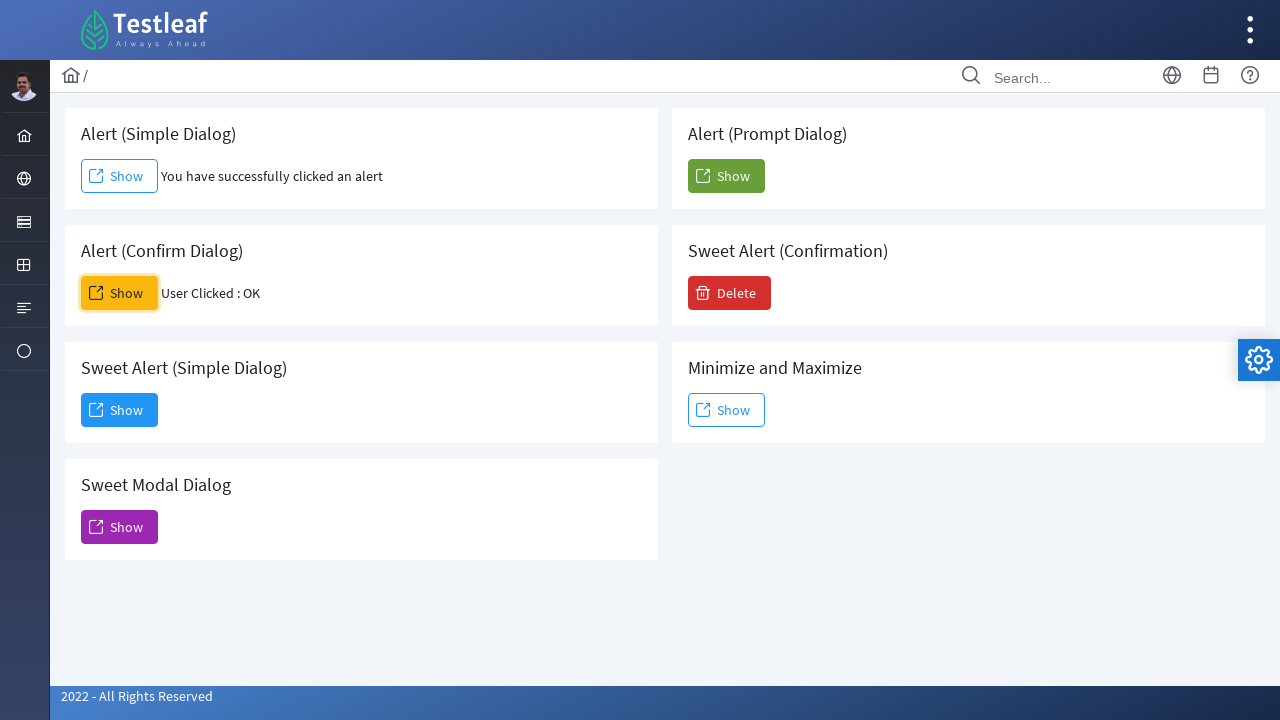

Set up dialog handler to dismiss alerts
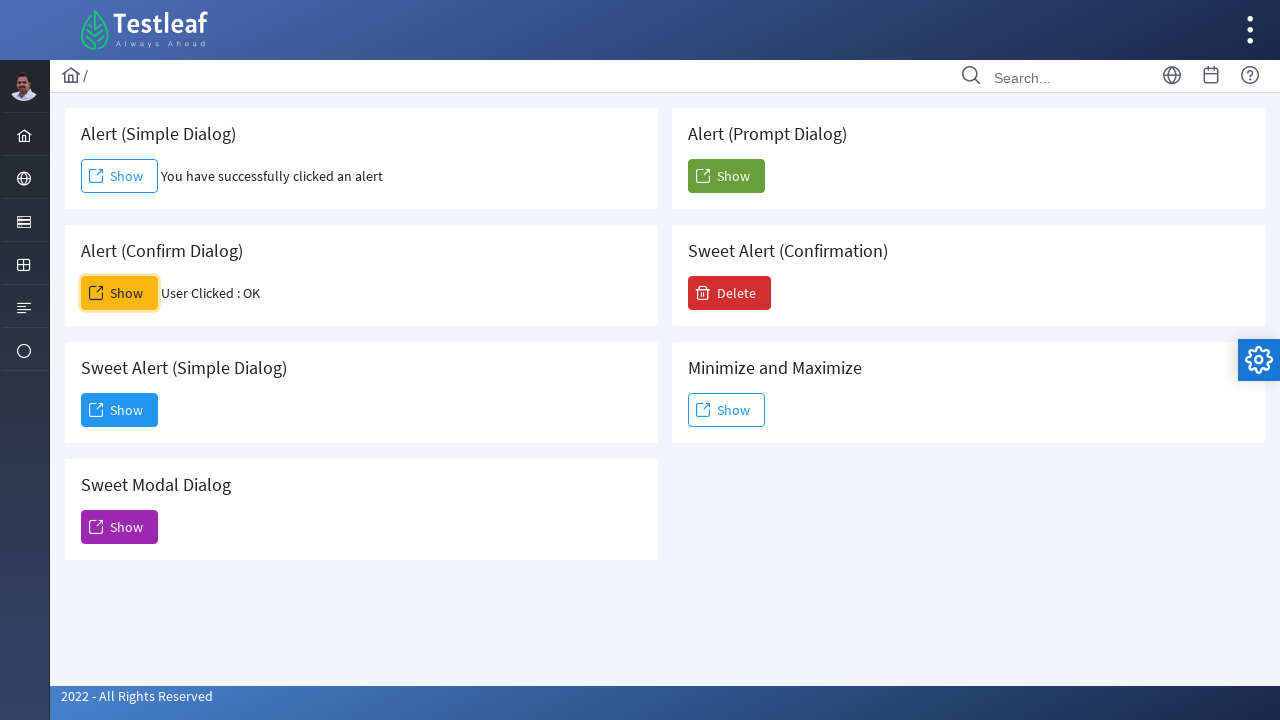

Waited 500ms for dismiss handler to be ready
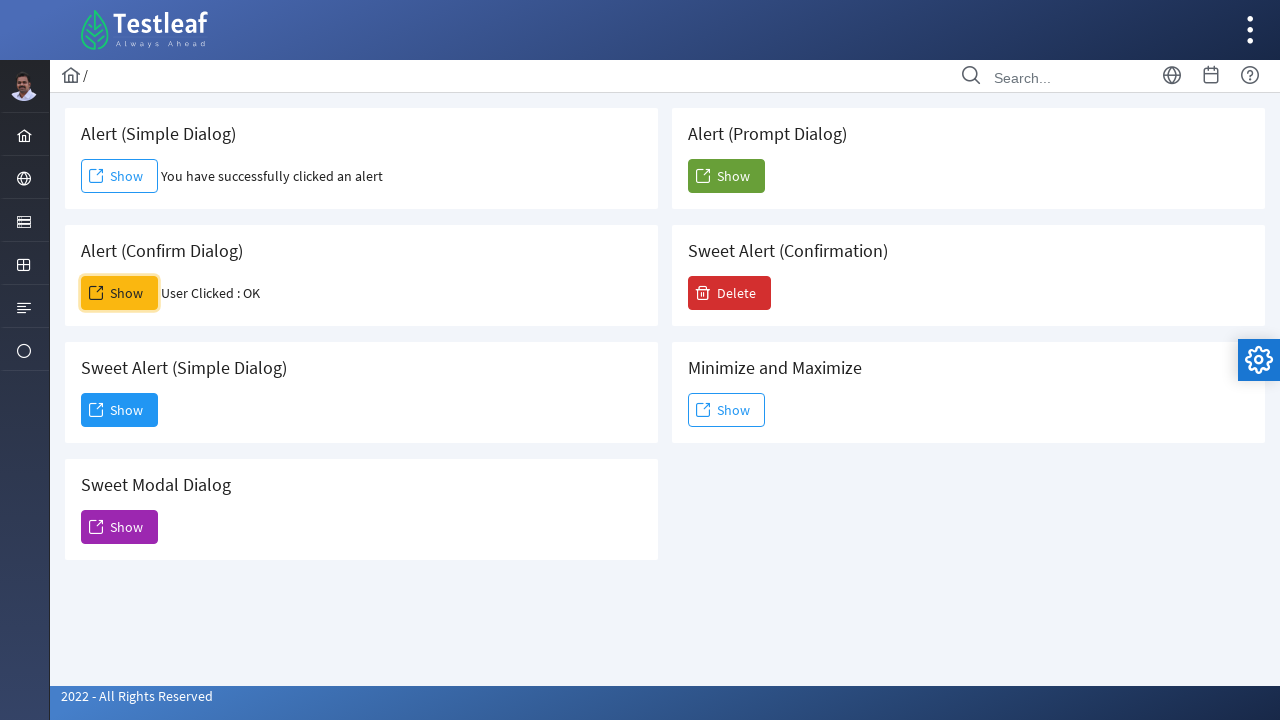

Clicked the prompt alert button at (726, 176) on #j_idt88\:j_idt104
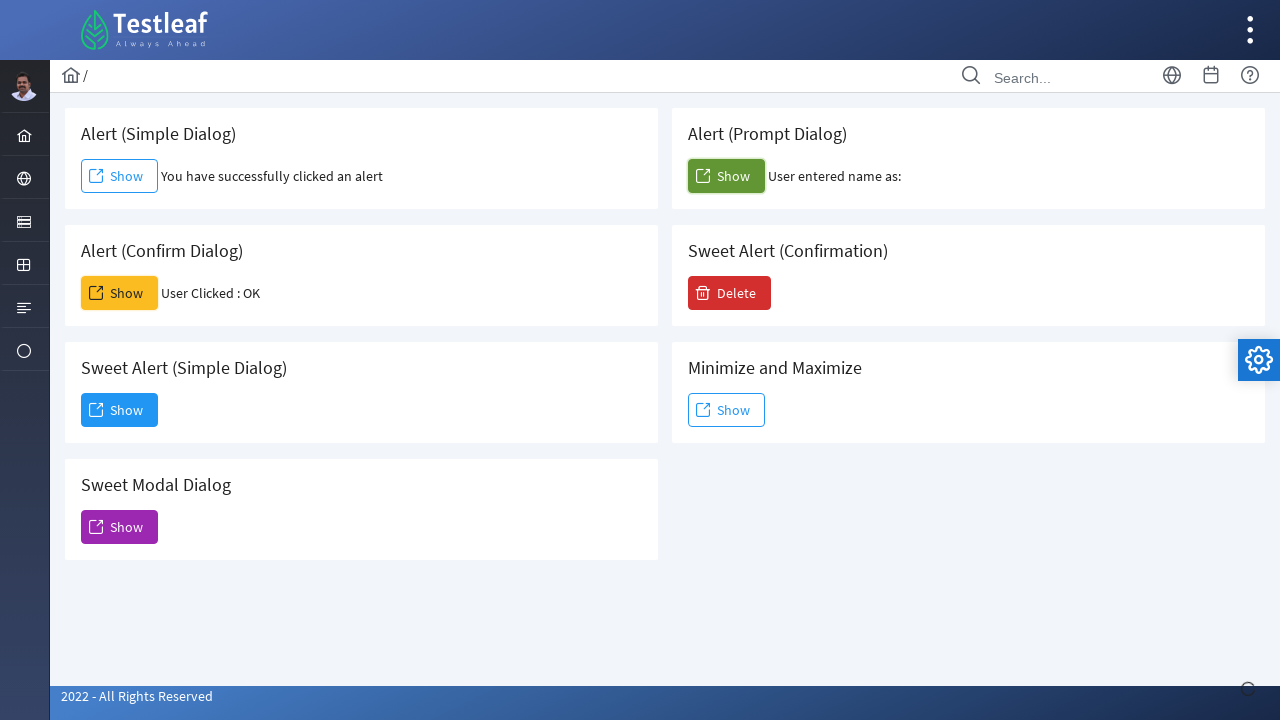

Set up dialog handler to enter 'star' and accept prompt
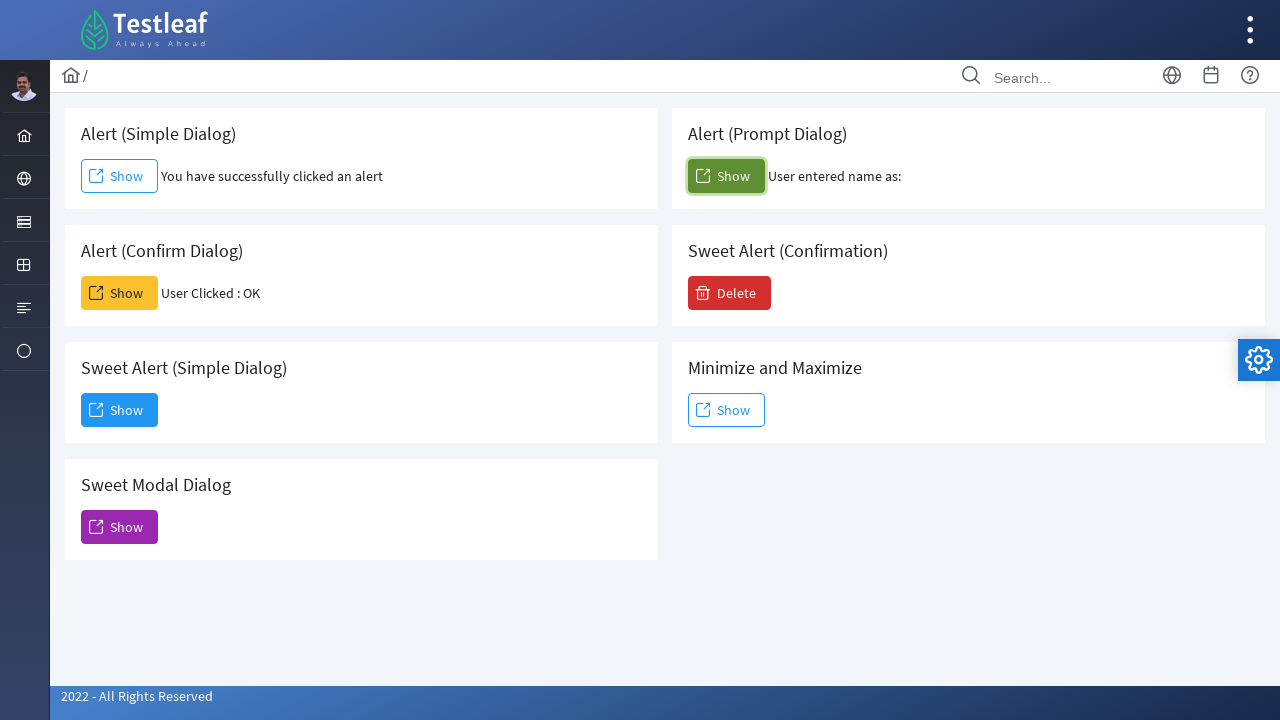

Waited 3000ms for prompt dialog to be handled
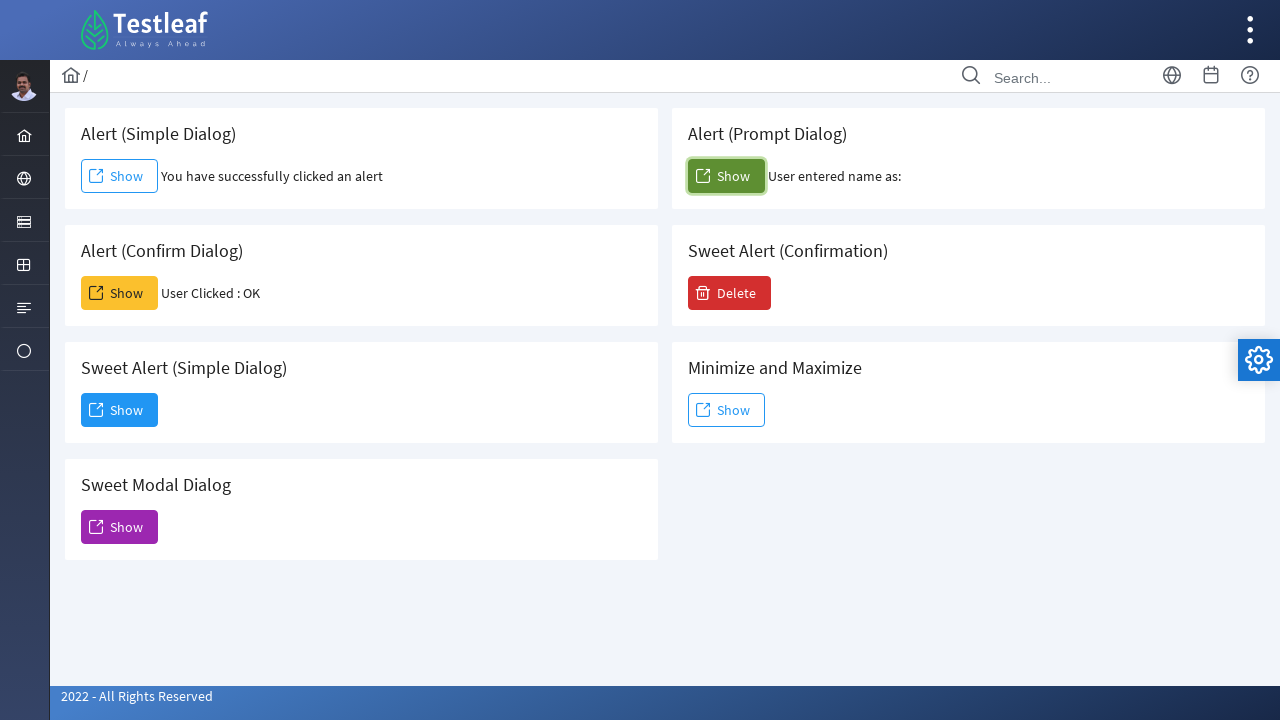

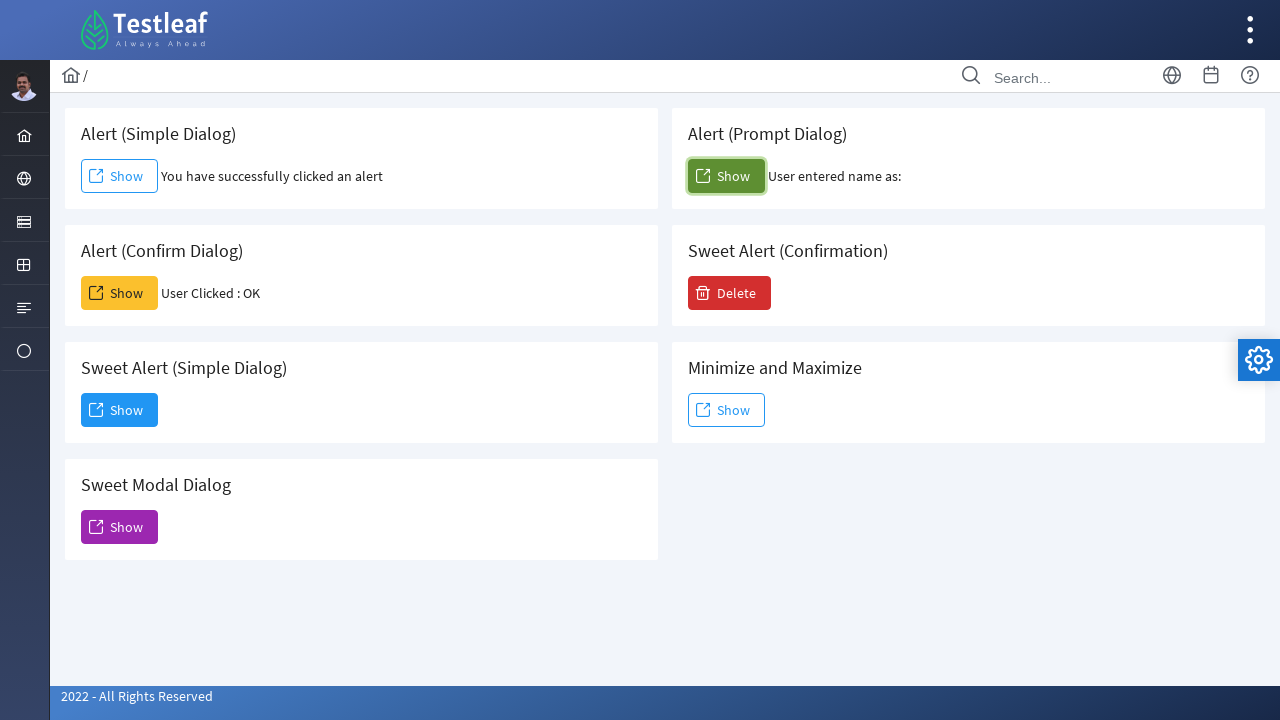